Navigates to Goodinfo Taiwan stock website, searches for a stock code, clicks on the business performance link, and selects the PER/PBR data view option.

Starting URL: https://goodinfo.tw/tw/index.asp

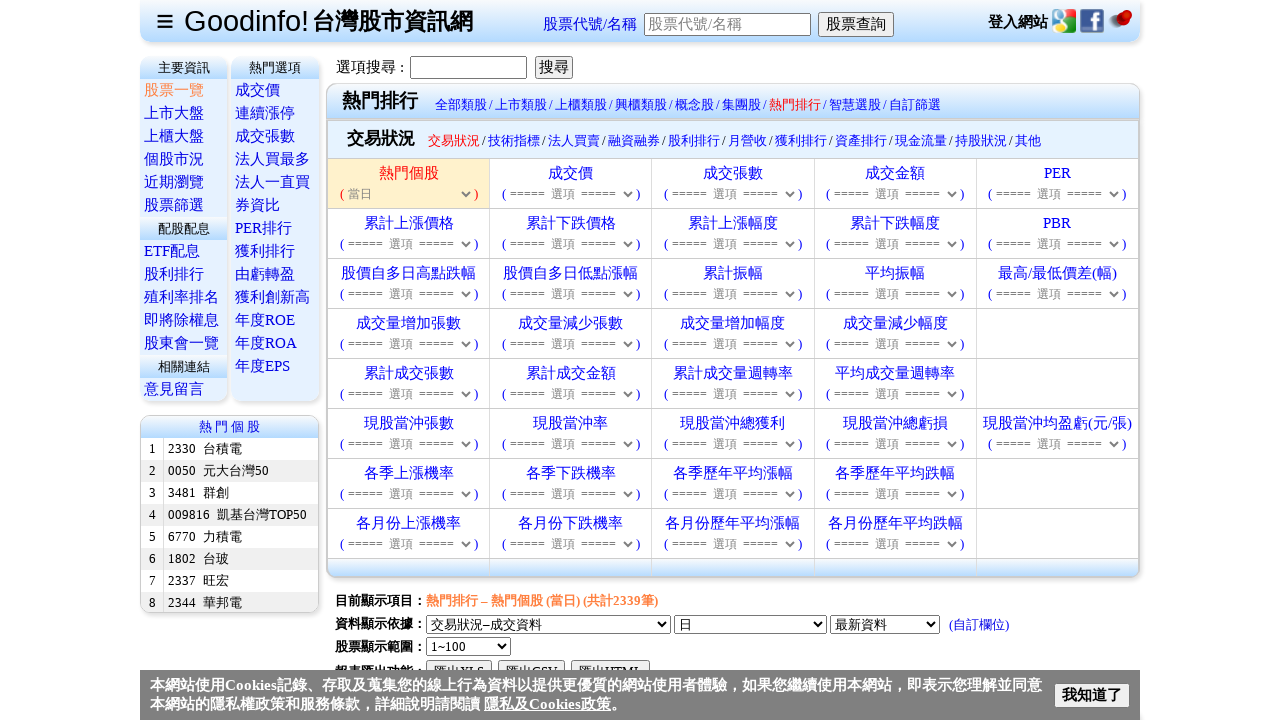

Filled stock code field with '2330' on #txtStockCode
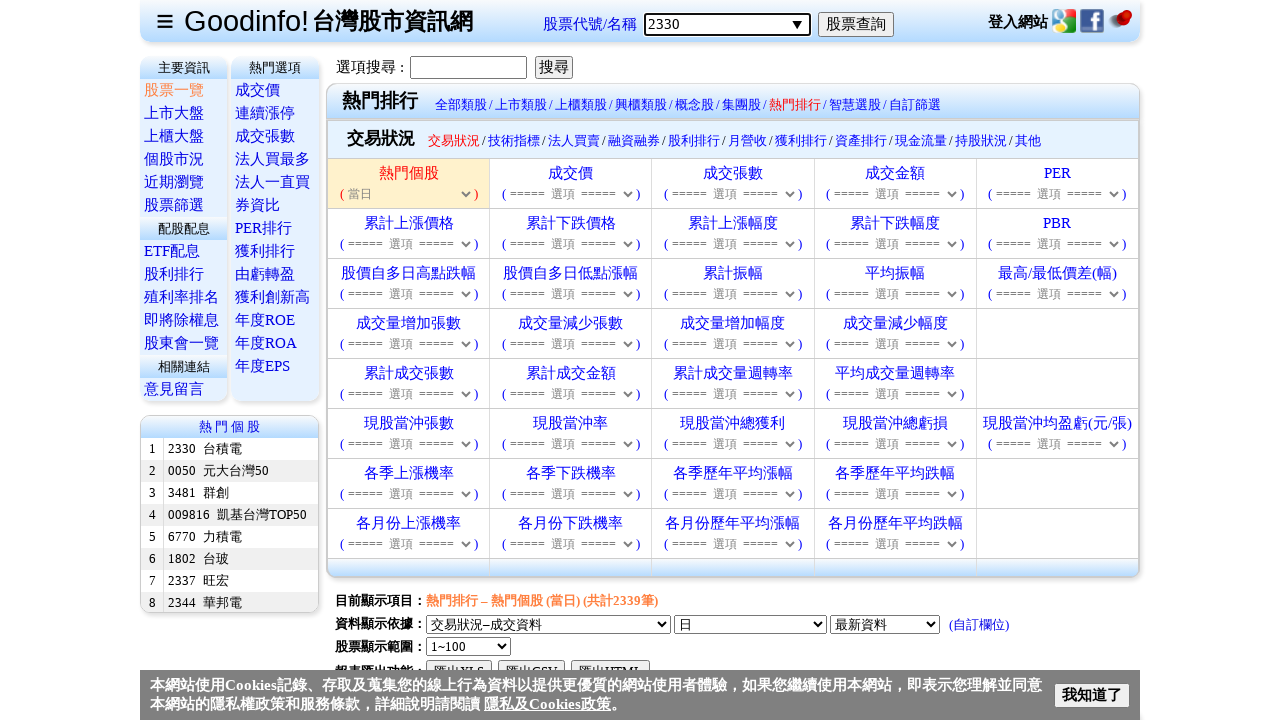

Pressed Enter to search for stock code on #txtStockCode
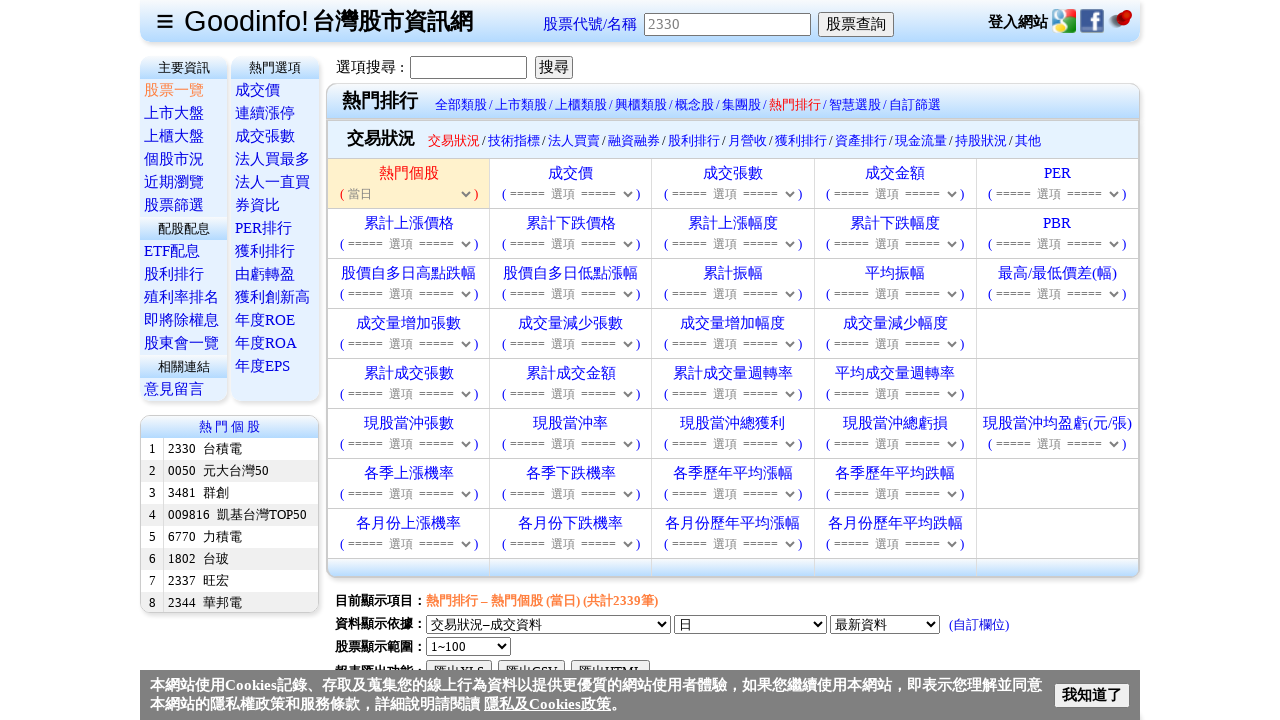

Waited for search results page to load
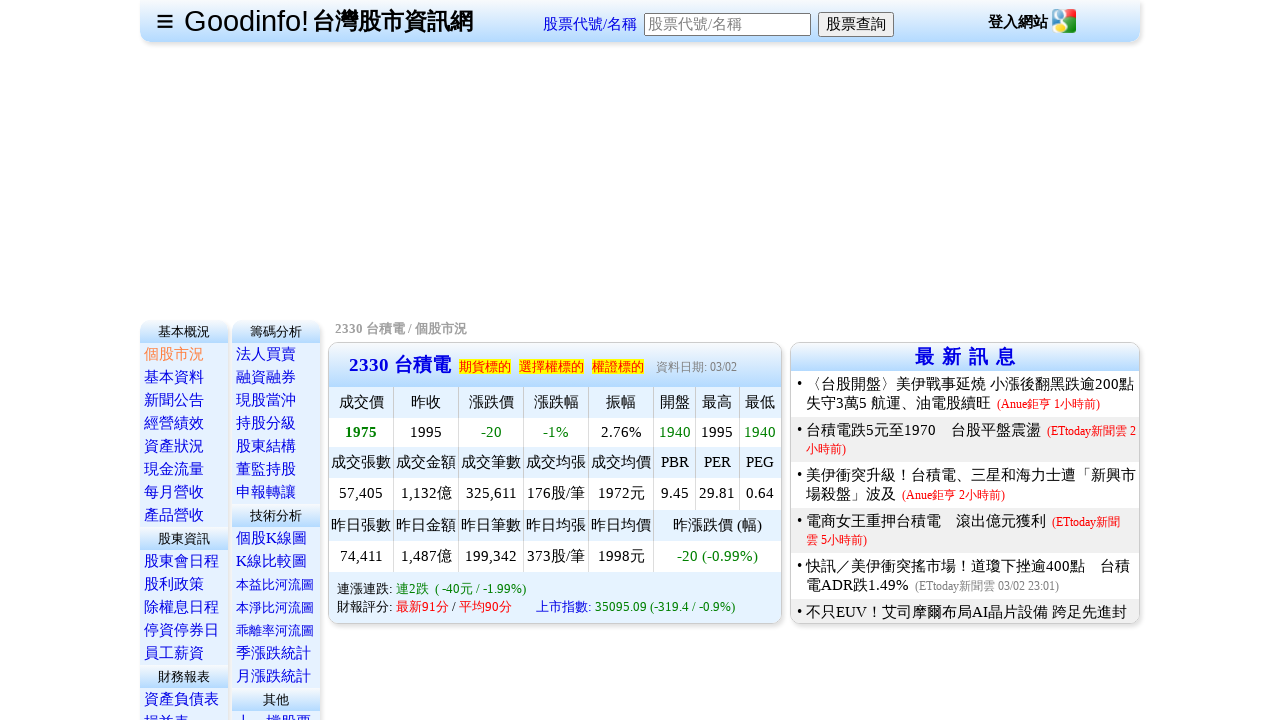

Clicked on '經營績效' (Business Performance) link at (174, 423) on text=經營績效
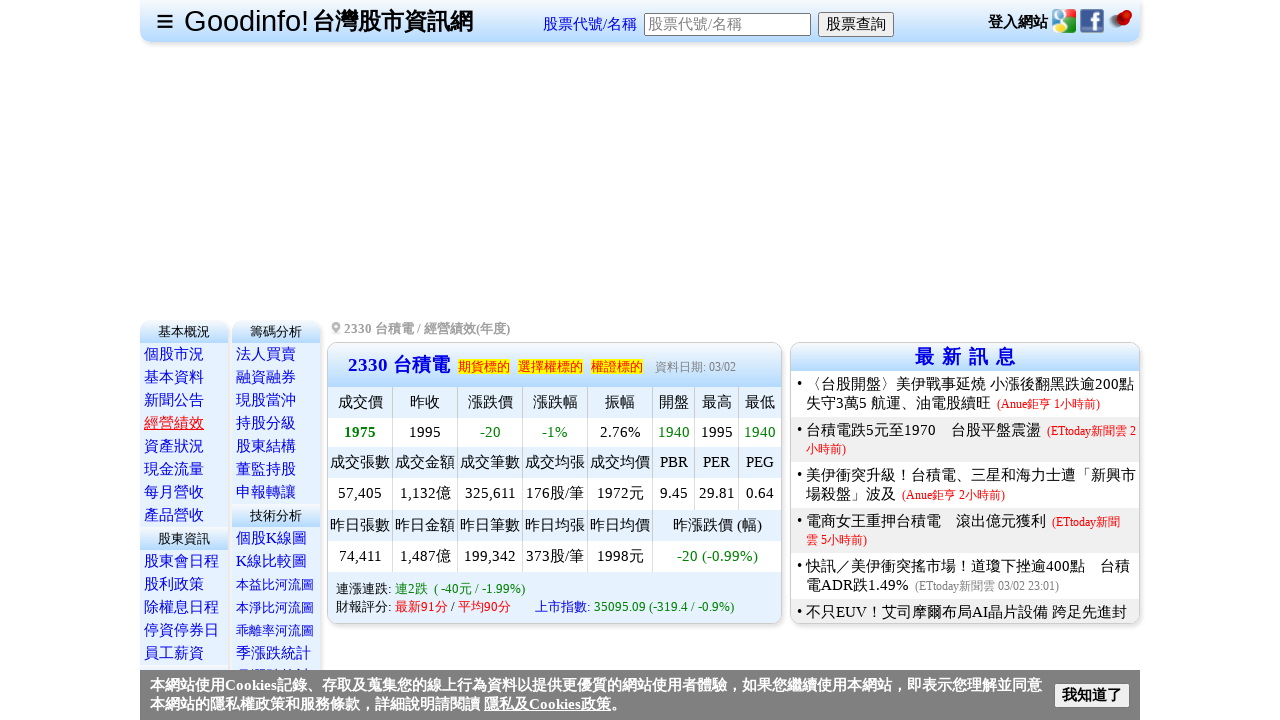

Waited for business performance page to load
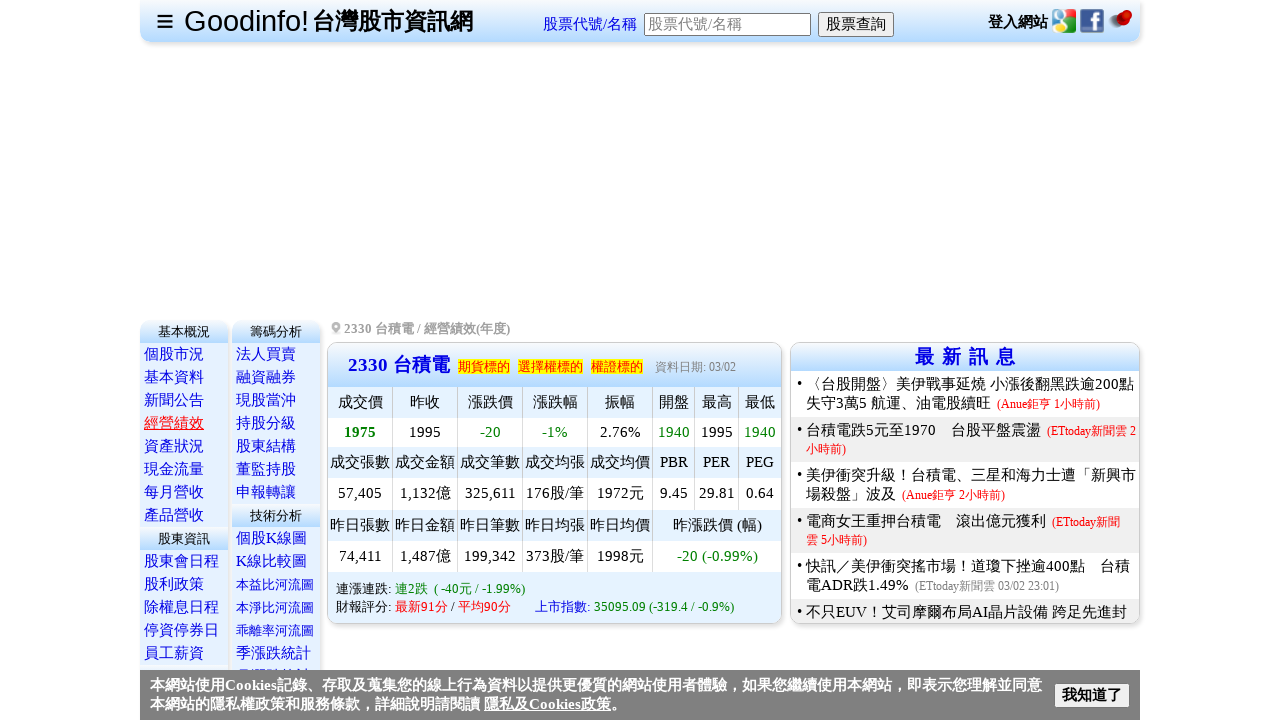

Scrolled down 1500px to reveal data options
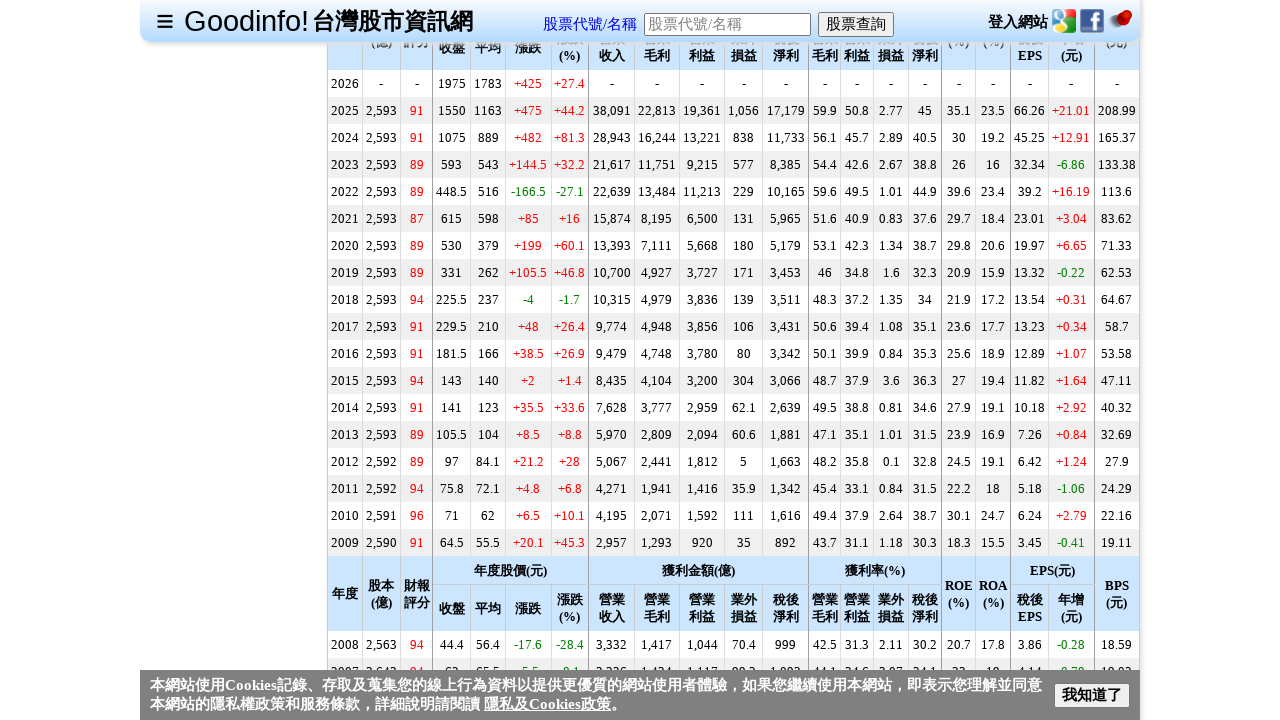

Selected PER/PBR data view option from dropdown on #selSheet
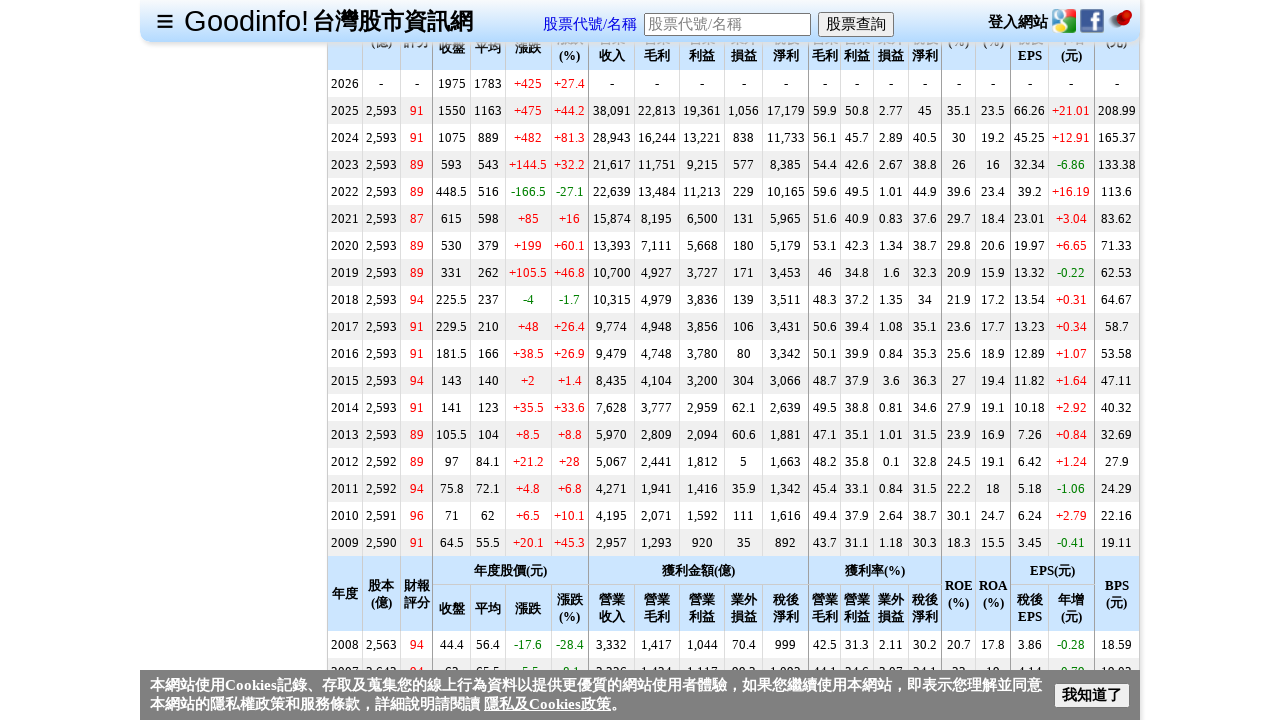

Waited for PER/PBR data to load and update
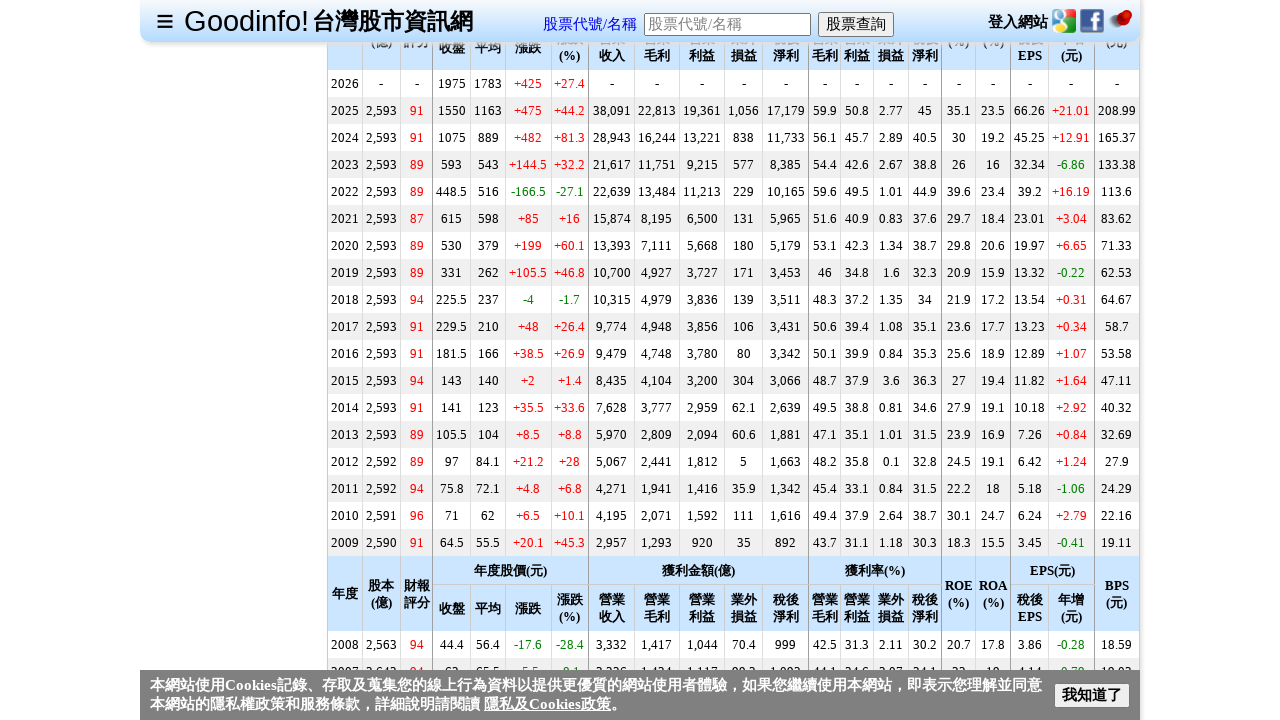

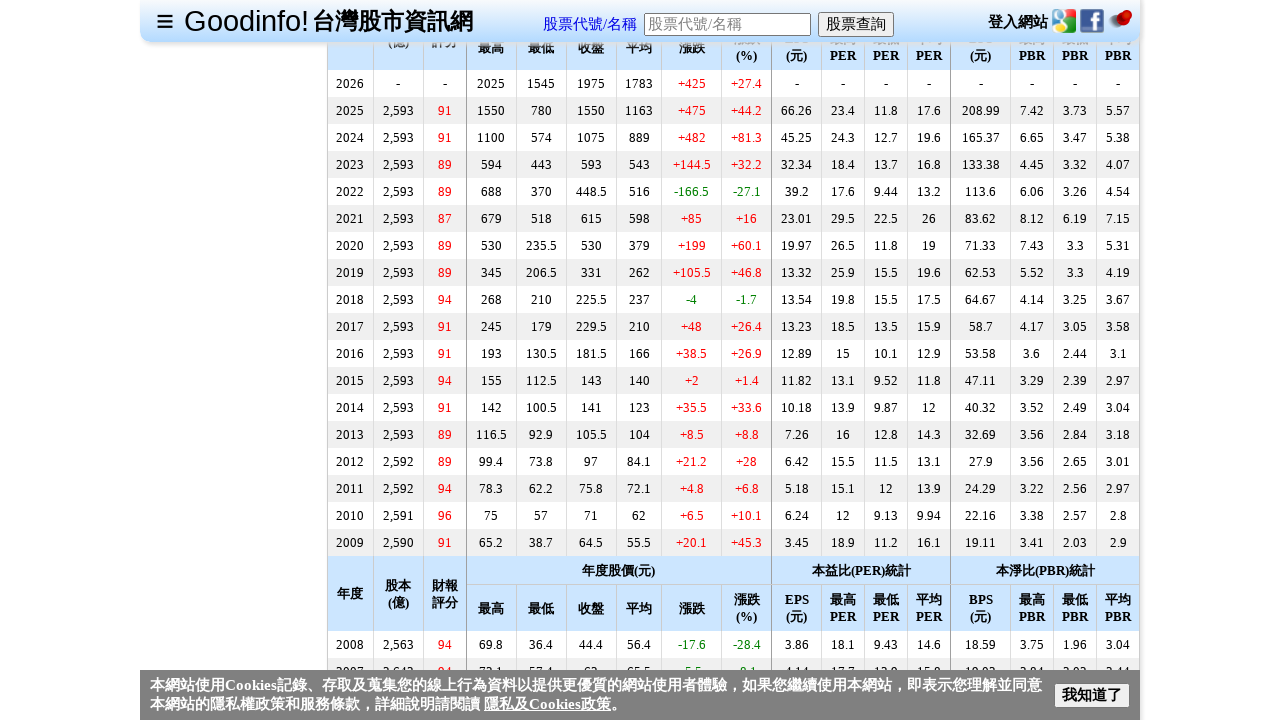